Navigates to OrangeHRM website, hovers over the Company dropdown menu, and clicks on the Careers option to navigate to the Careers page

Starting URL: http://www.orangehrm.com/

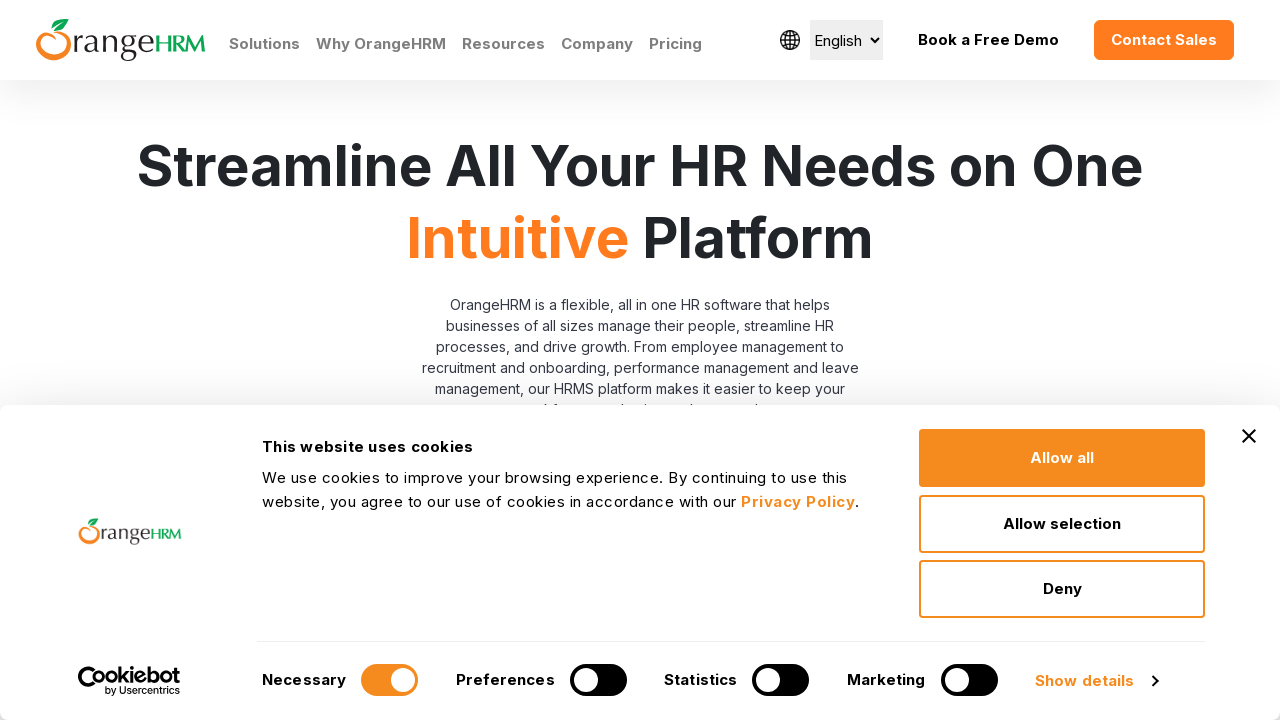

Hovered over Company dropdown menu at (597, 44) on text=Company
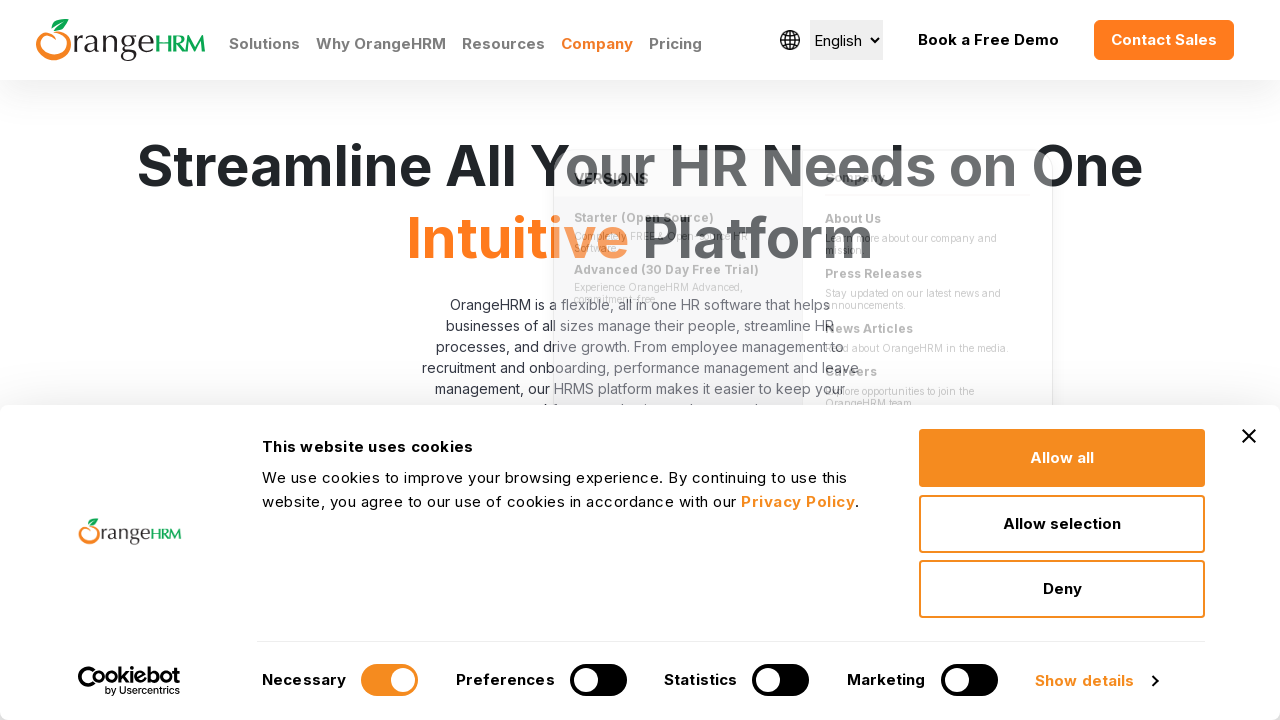

Clicked on Careers option in dropdown at (928, 306) on text=Careers
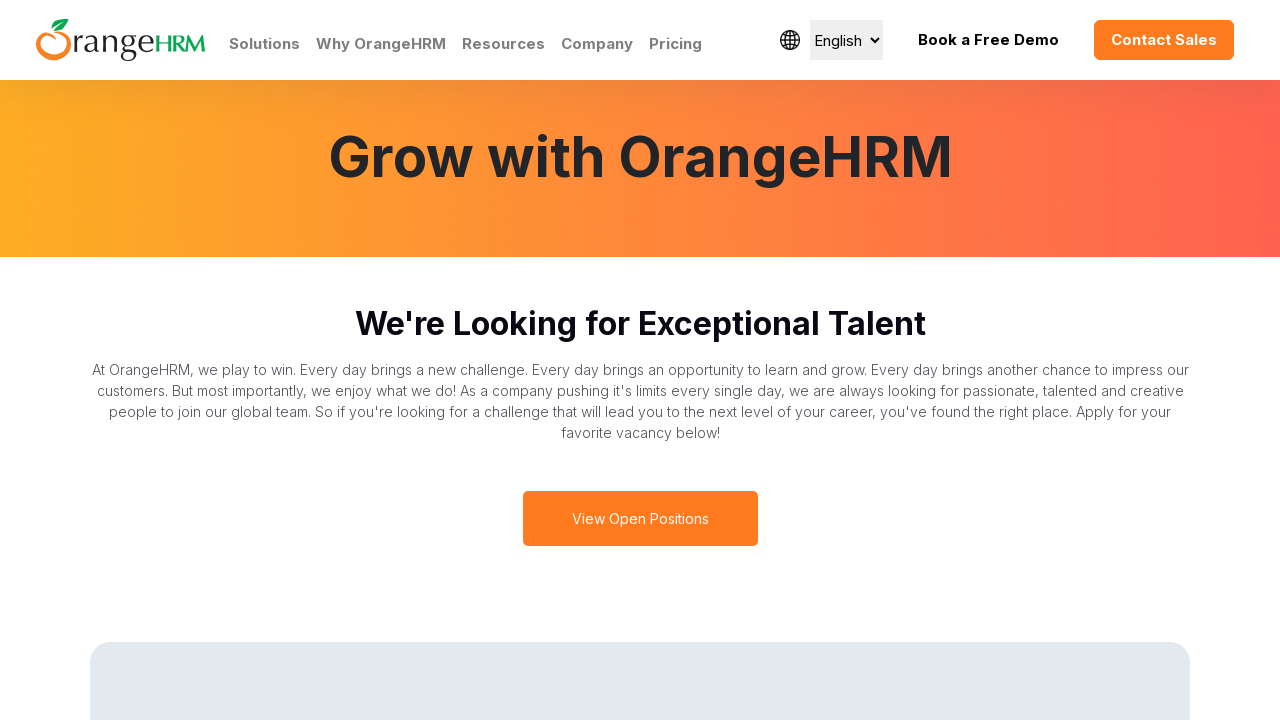

Careers page loaded successfully
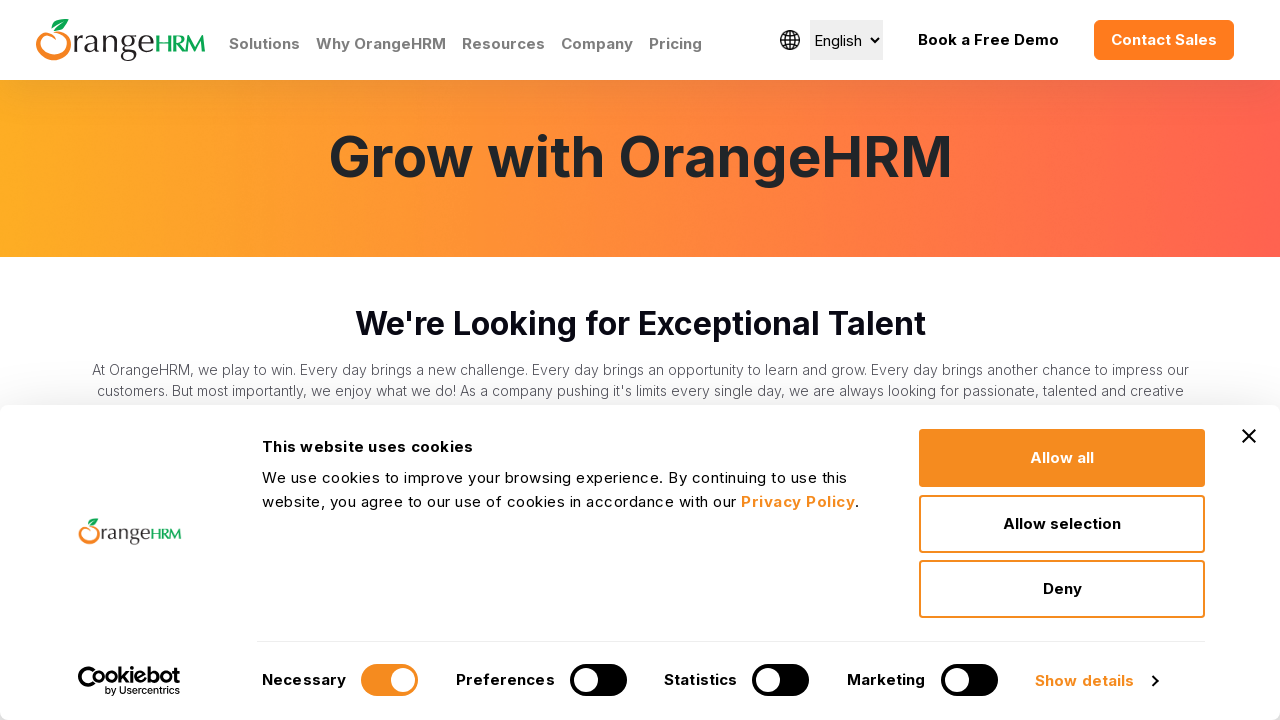

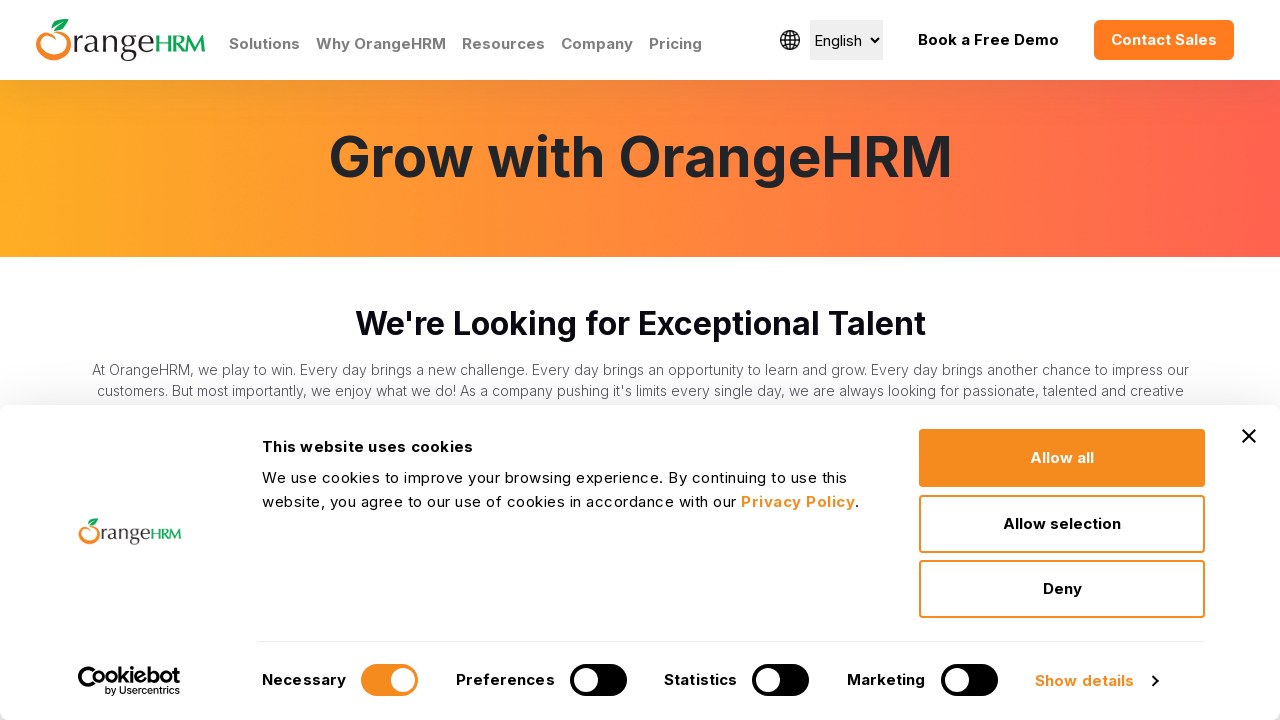